Tests double-click functionality on a button and verifies the success message appears

Starting URL: https://demoqa.com/buttons

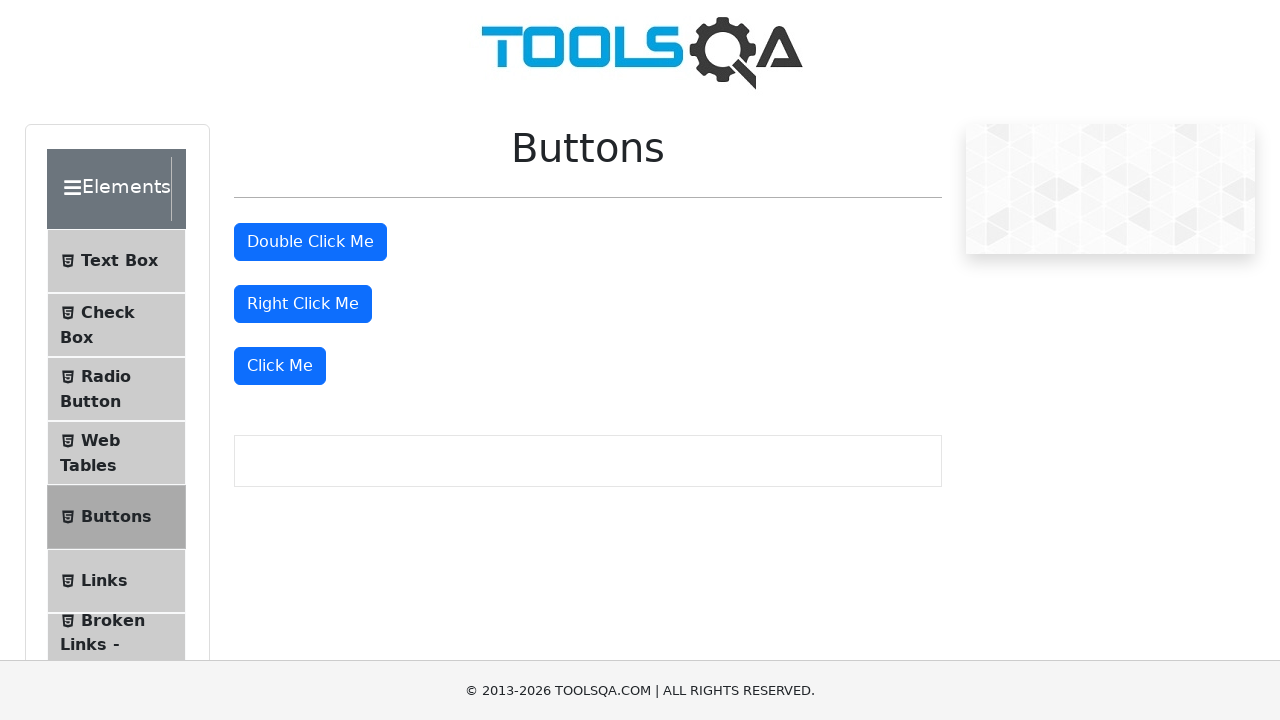

Located the double-click button element
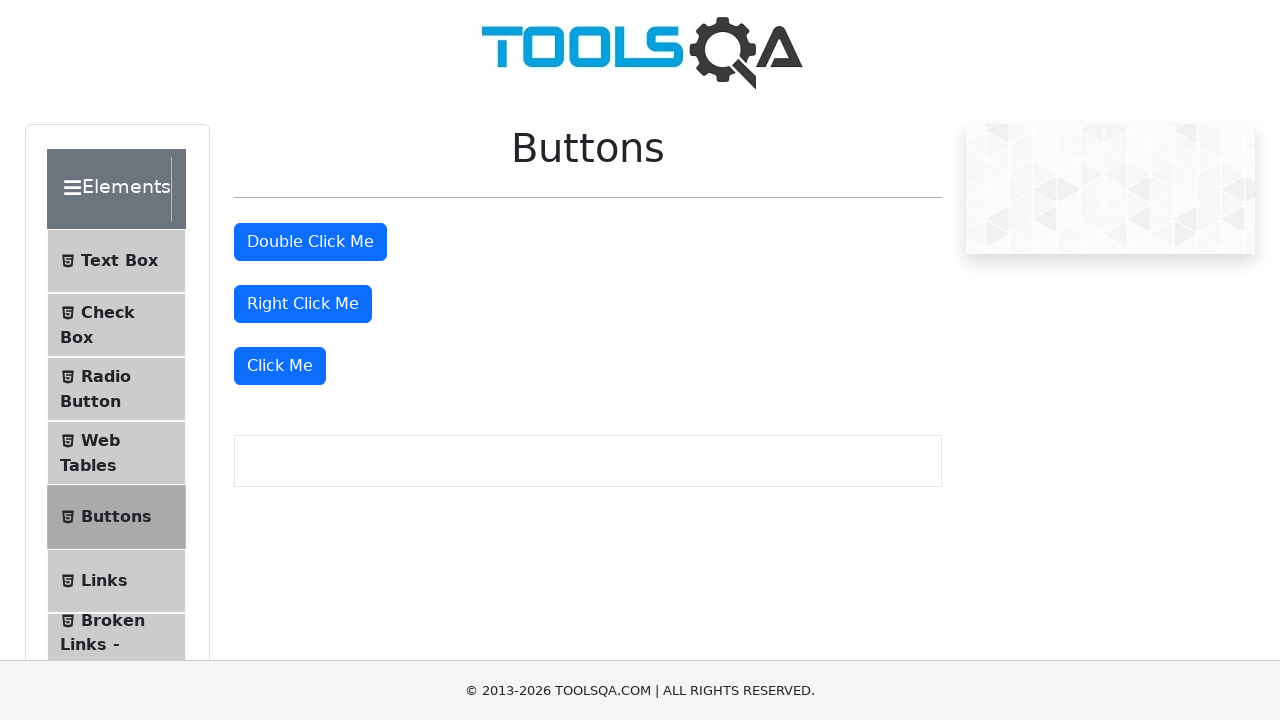

Performed double-click action on the button at (310, 242) on #doubleClickBtn
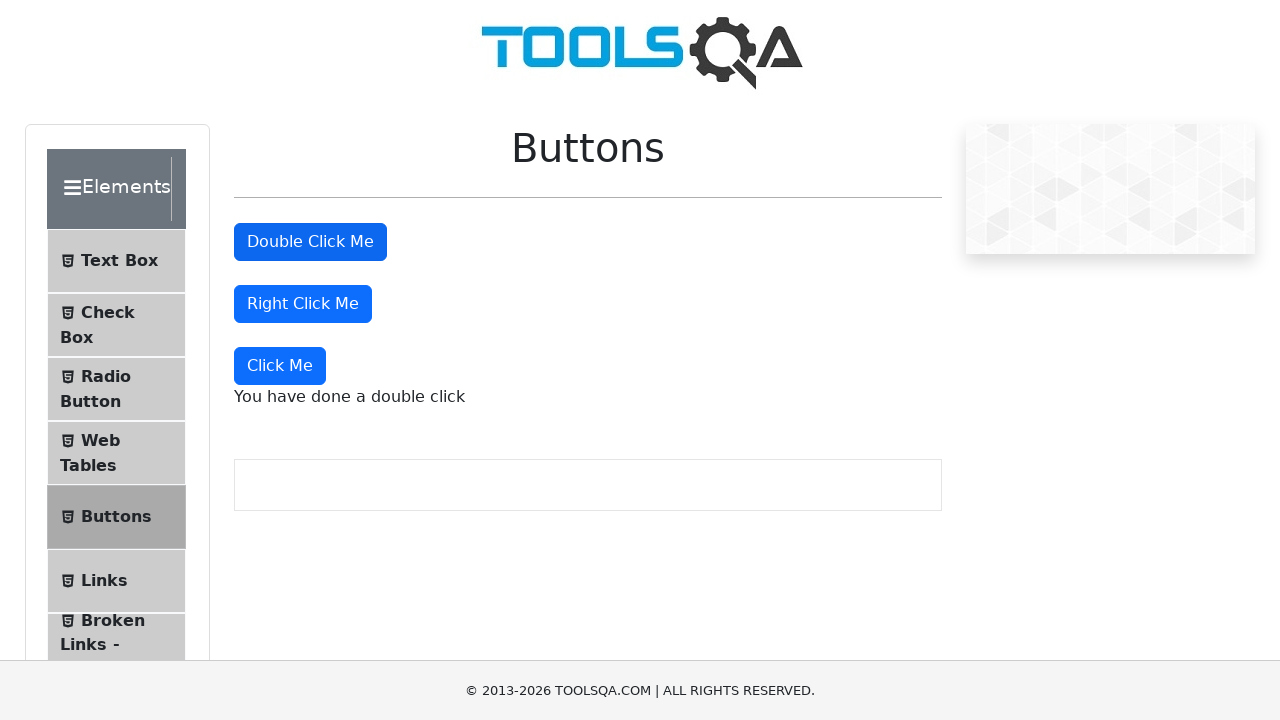

Success message appeared after double-click
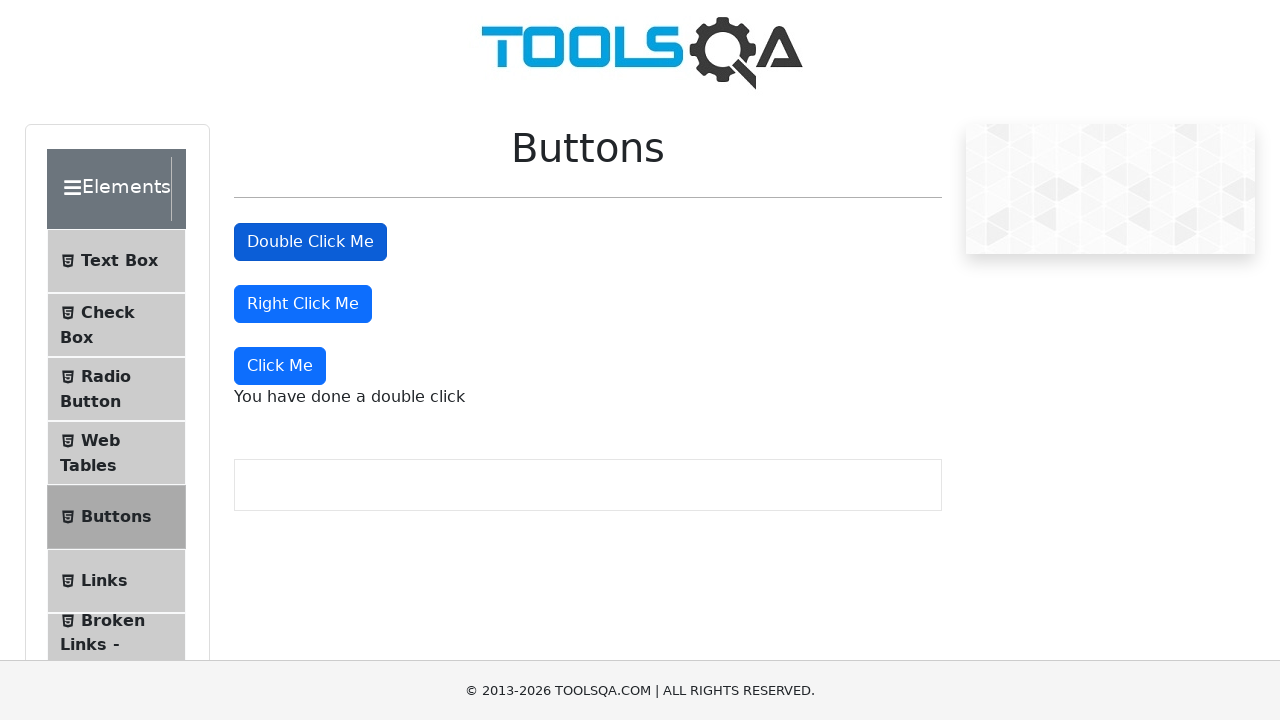

Located the success message element
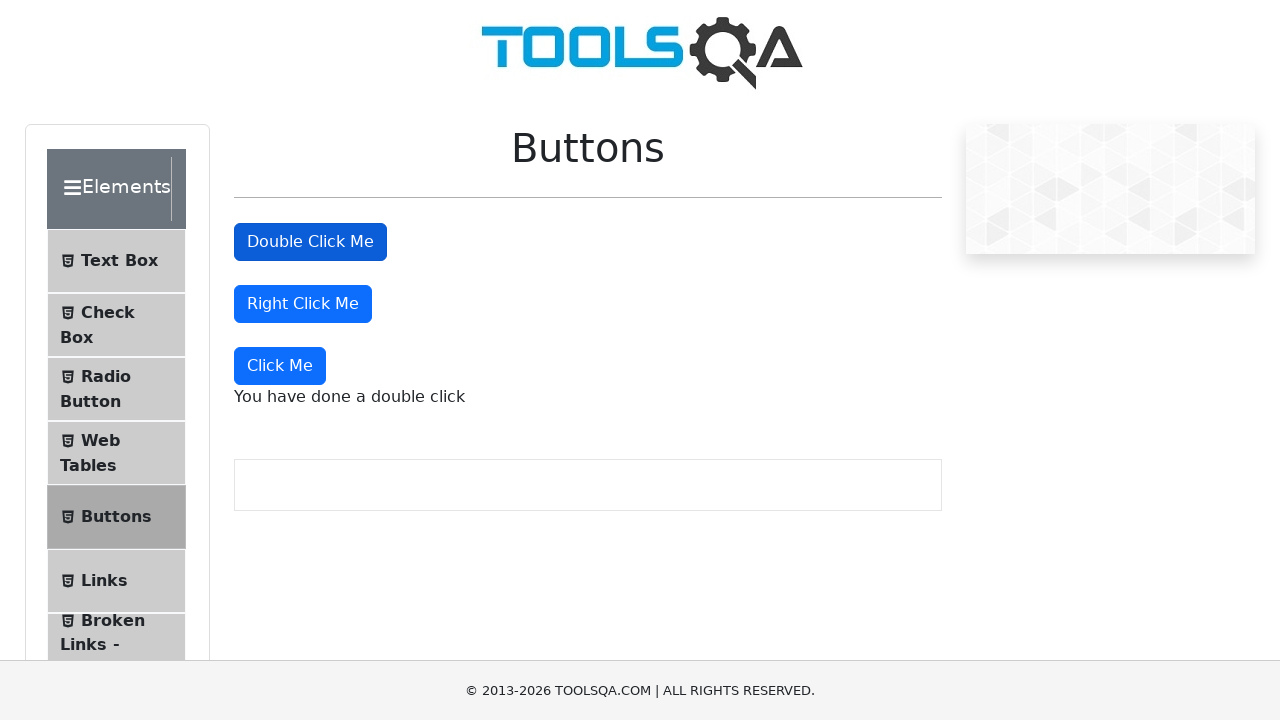

Verified success message text is 'You have done a double click'
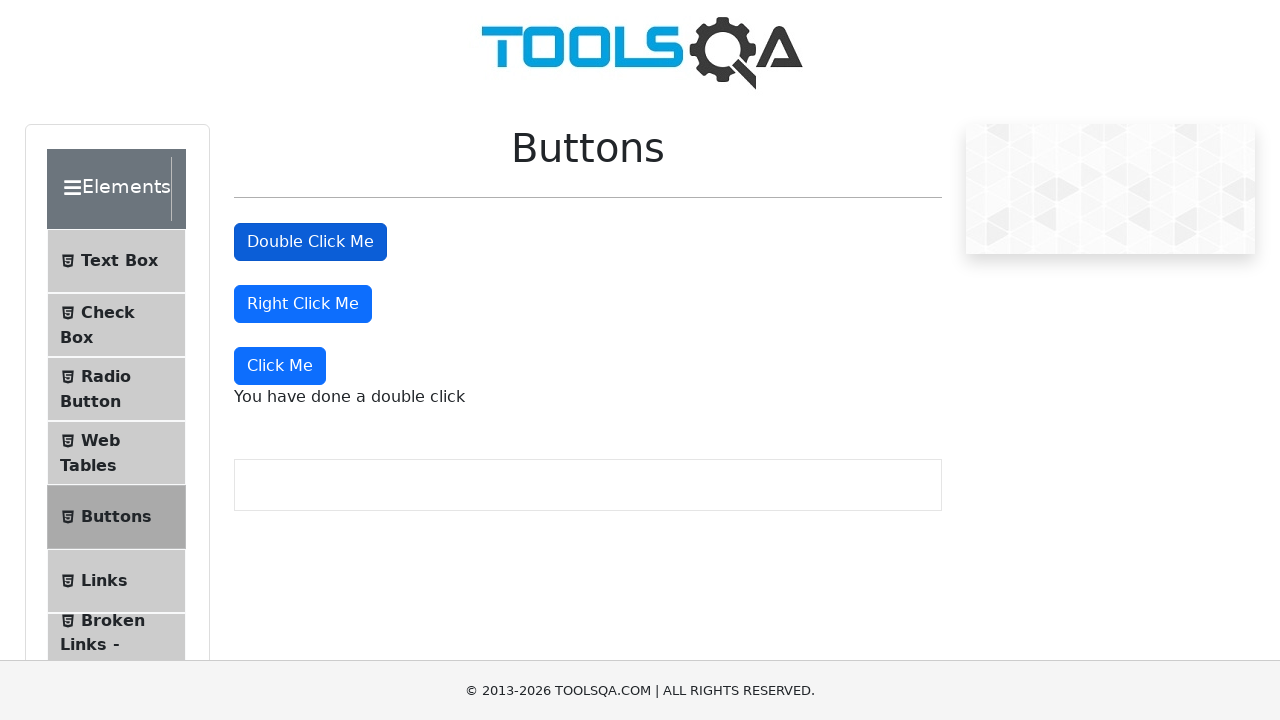

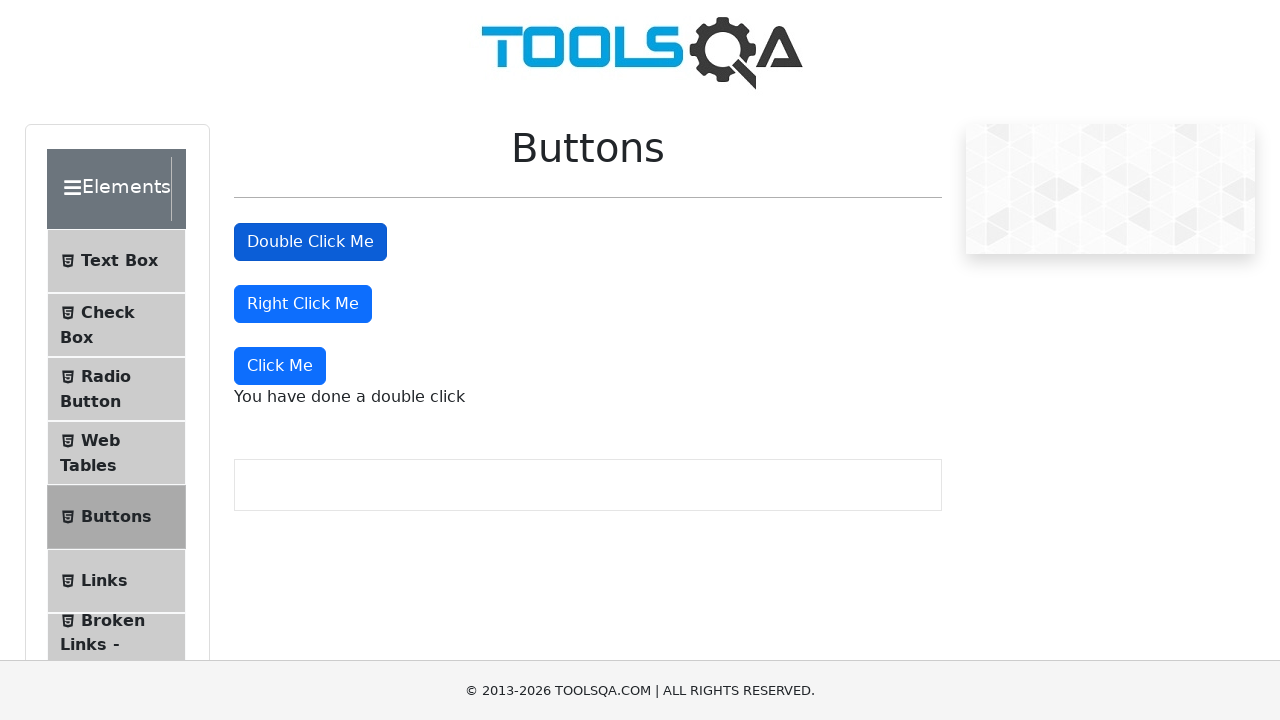